Tests a practice form by filling in name, email, password fields and interacting with a dropdown selector on a Rahul Shetty Academy Angular practice page.

Starting URL: https://rahulshettyacademy.com/angularpractice/

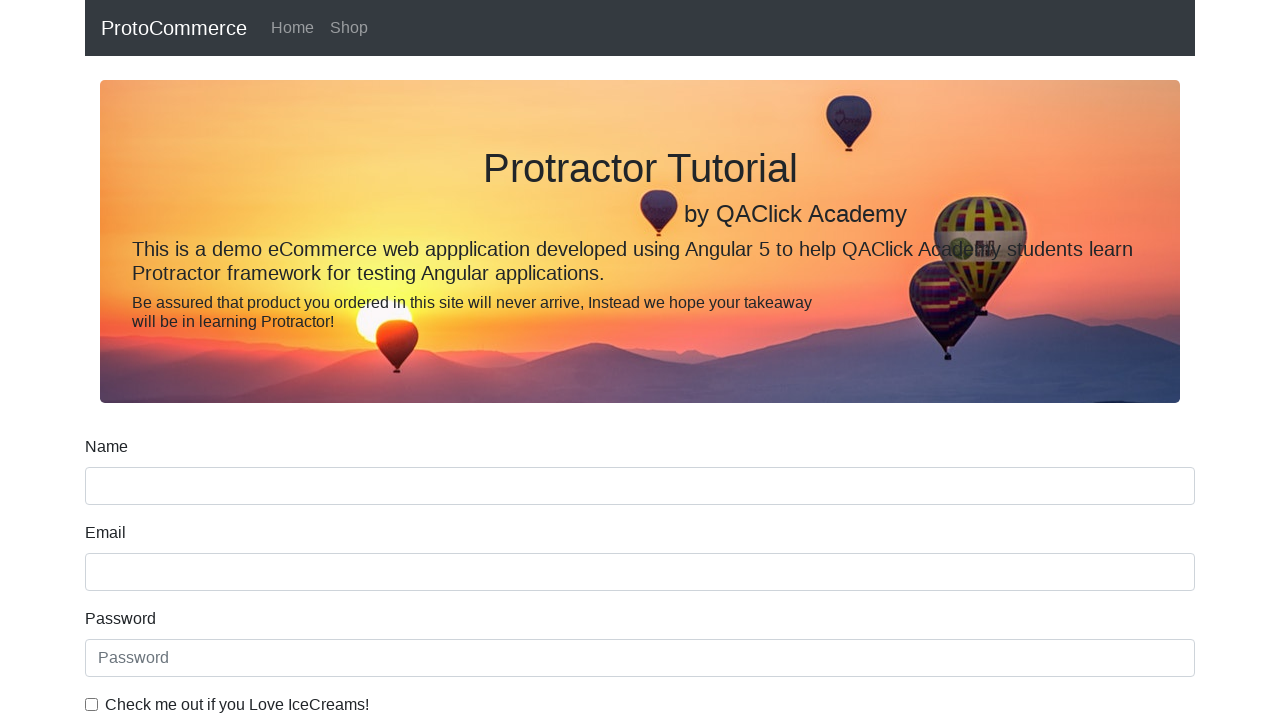

Filled name field with 'Name Test Check demo' on input[name='name']
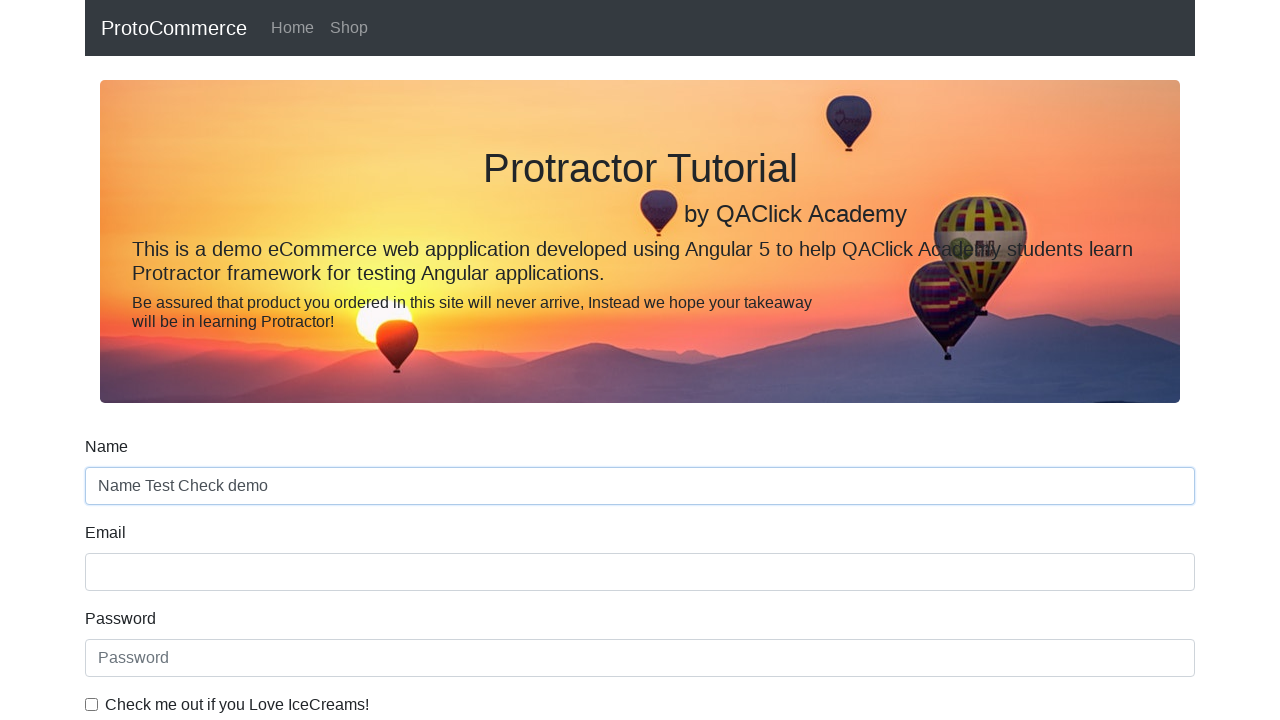

Filled email field with 'testuser7294@gmail.com' on input[name='email']
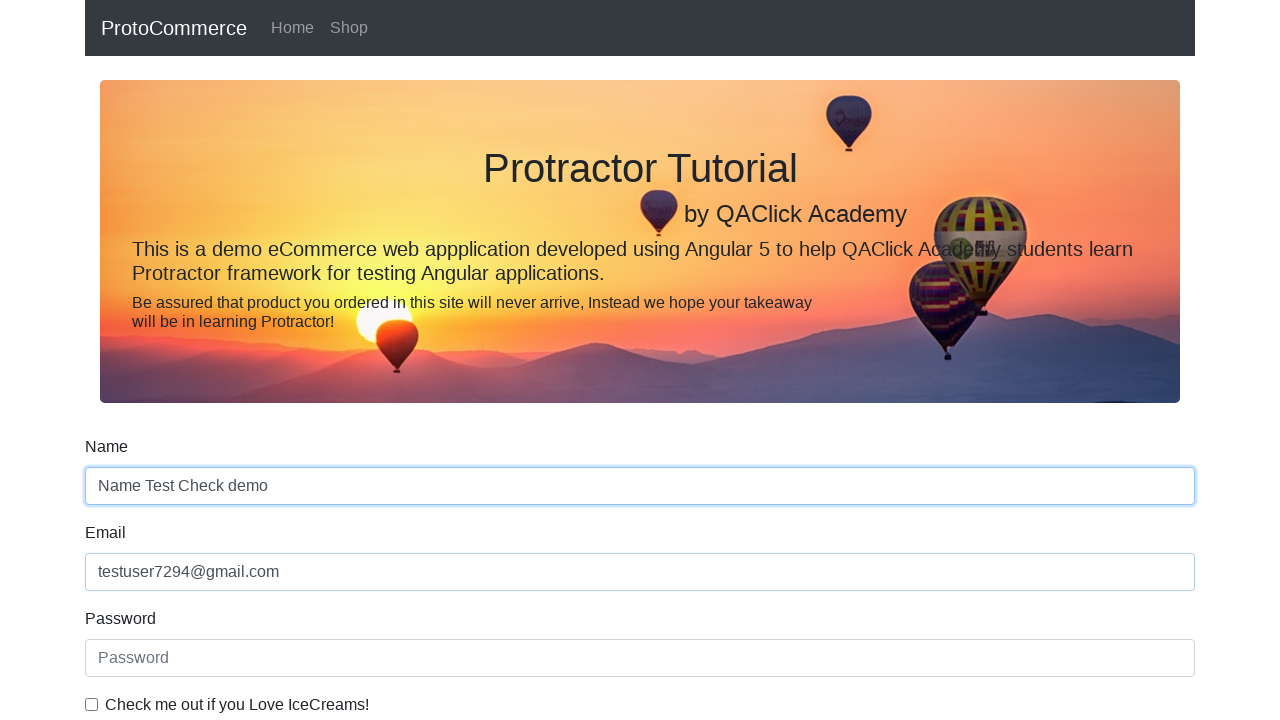

Filled password field with 'SecurePass123' on #exampleInputPassword1
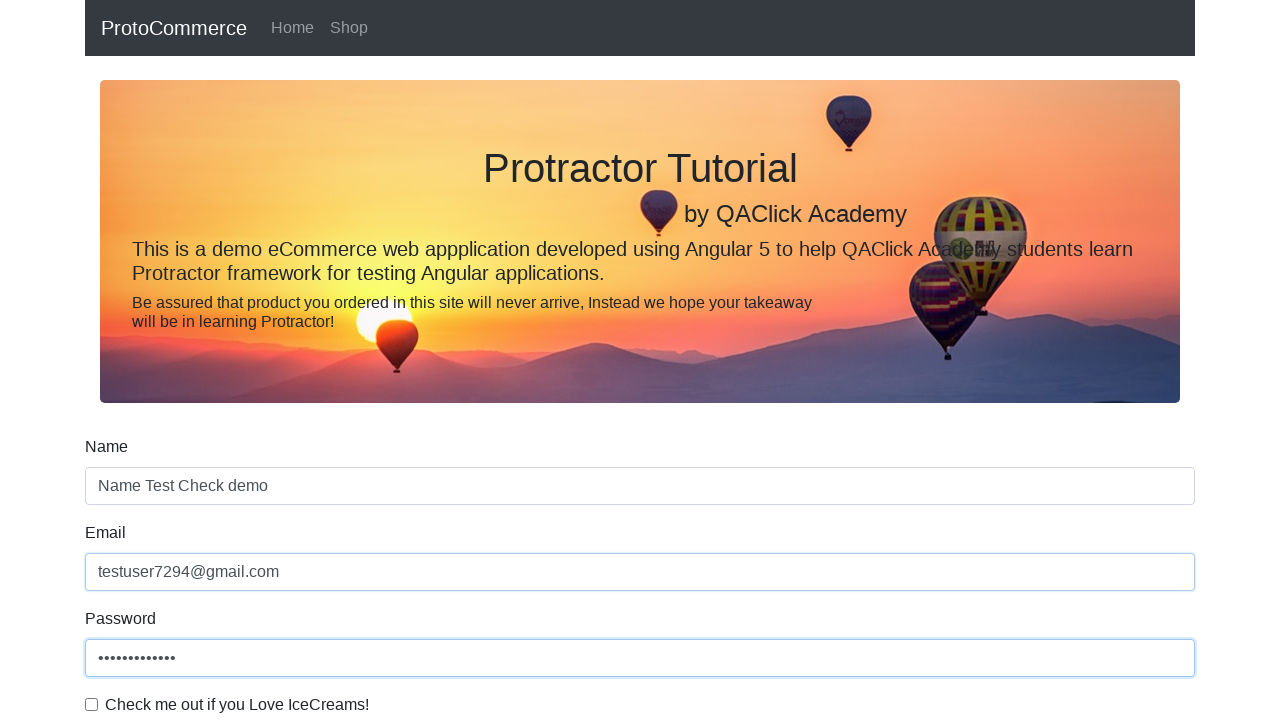

Clicked on gender dropdown selector at (640, 360) on #exampleFormControlSelect1
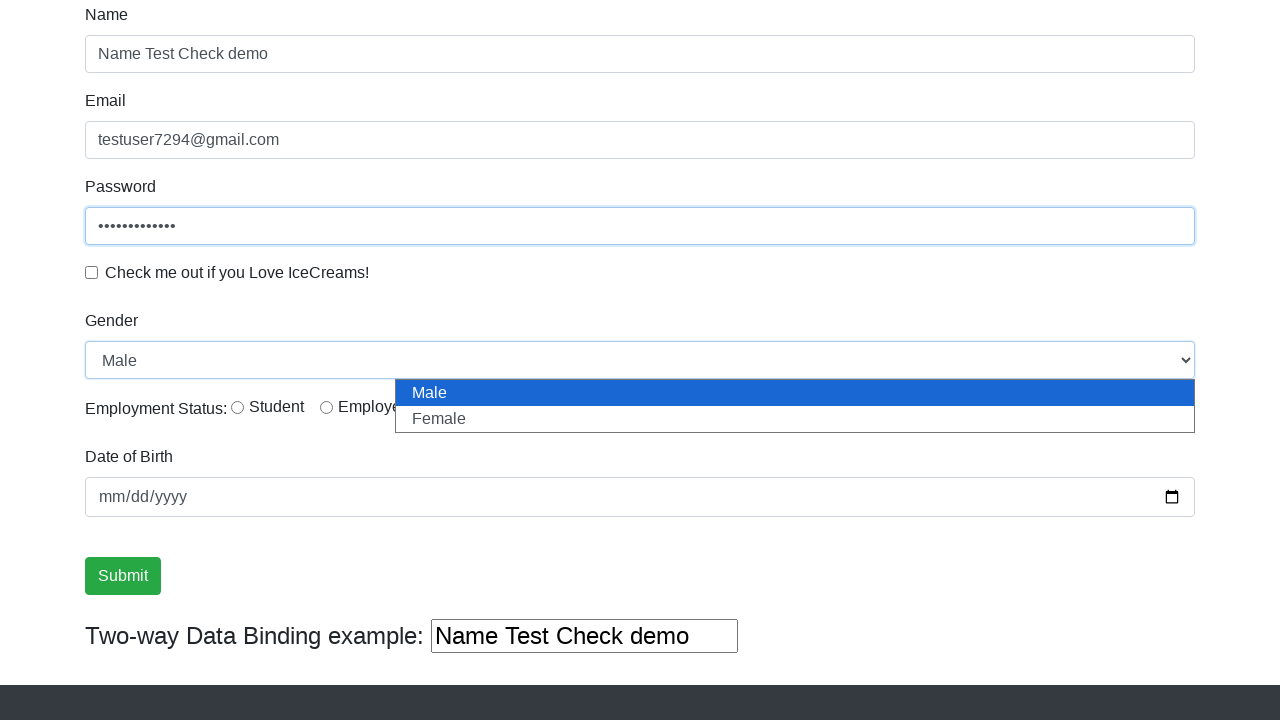

Selected 'Female' from gender dropdown on #exampleFormControlSelect1
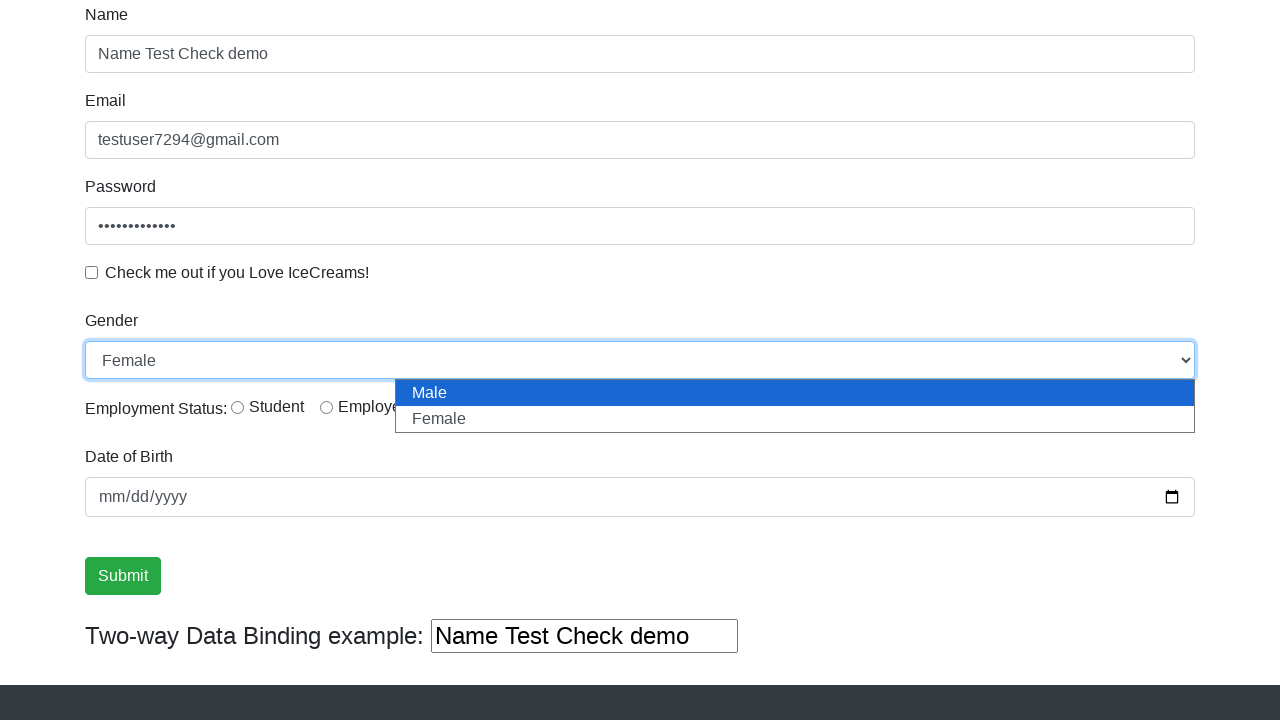

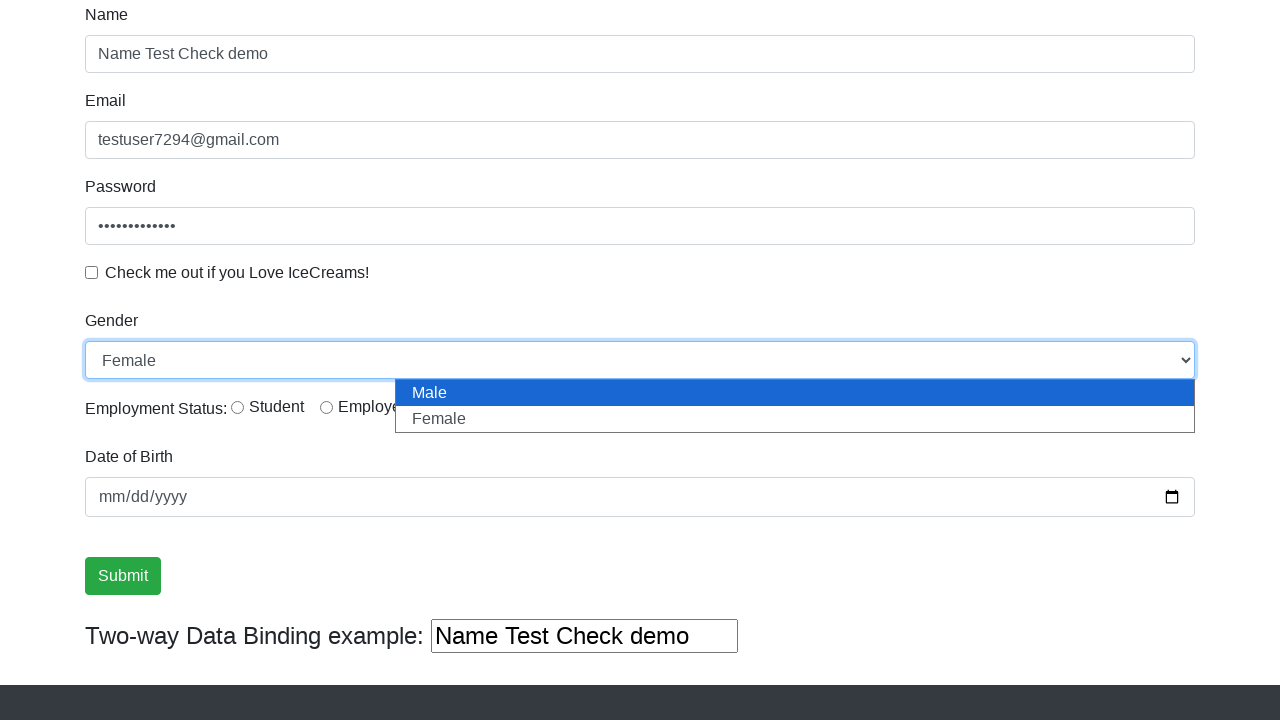